Tests prompt alert by triggering it, entering text into the prompt, and verifying the entered text appears in the result

Starting URL: https://demoqa.com/alerts

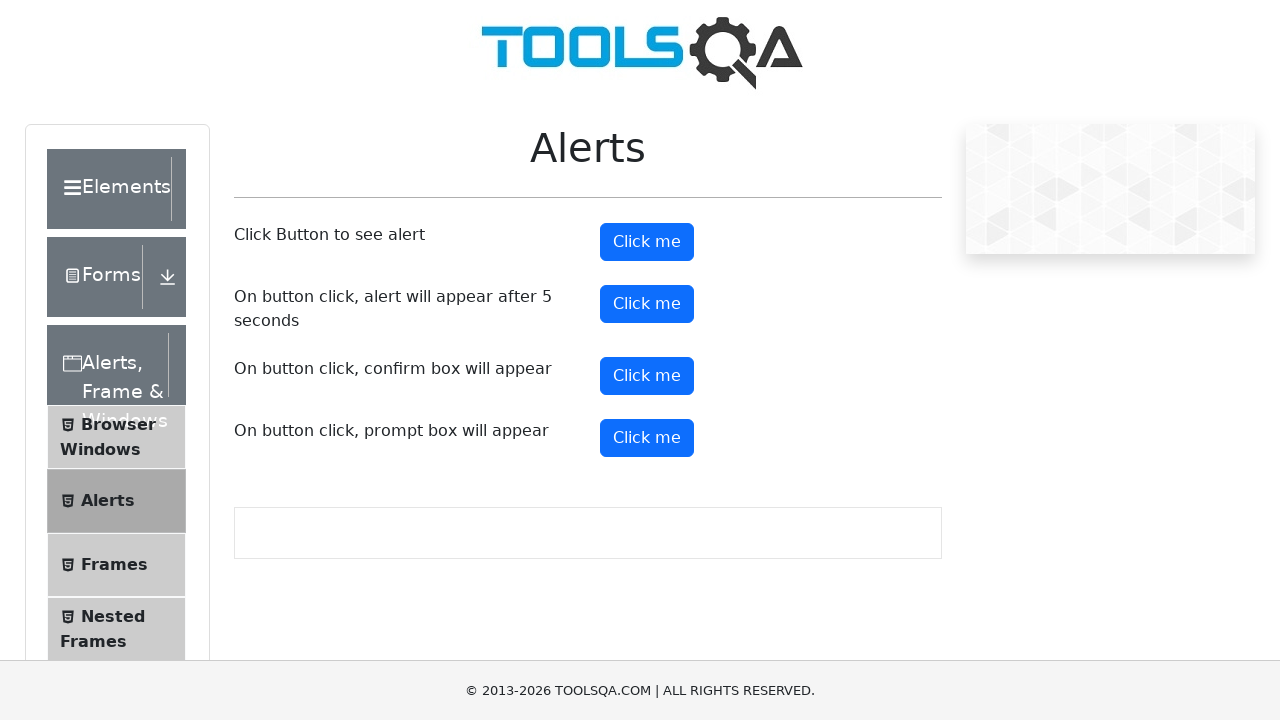

Set up dialog handler for prompt alert
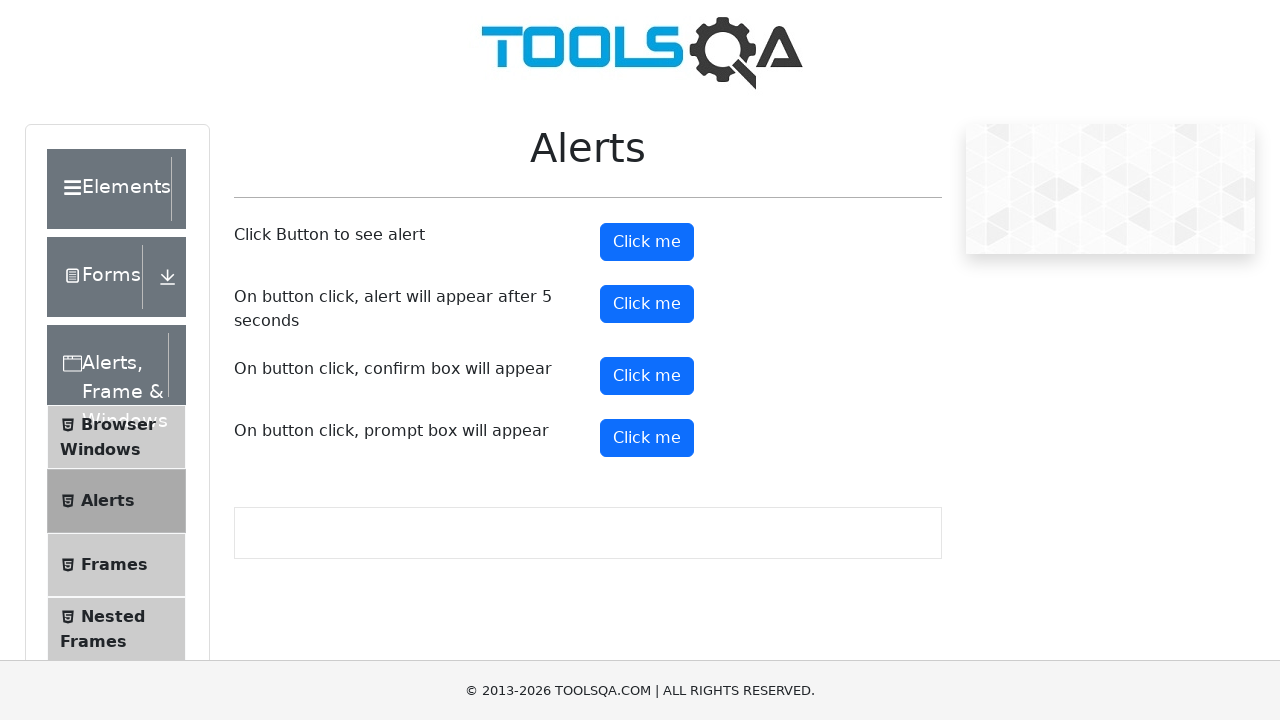

Clicked prompt button to trigger prompt alert at (647, 438) on button#promtButton
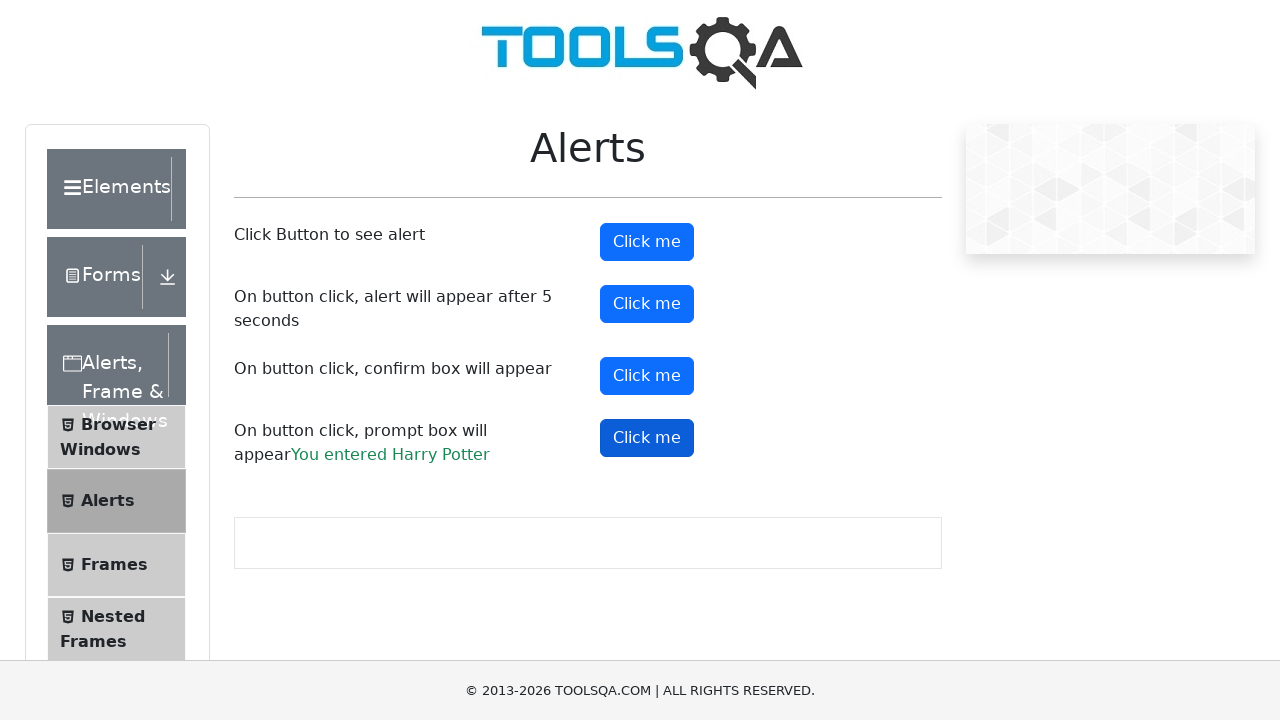

Prompt result element appeared with entered text 'Harry Potter'
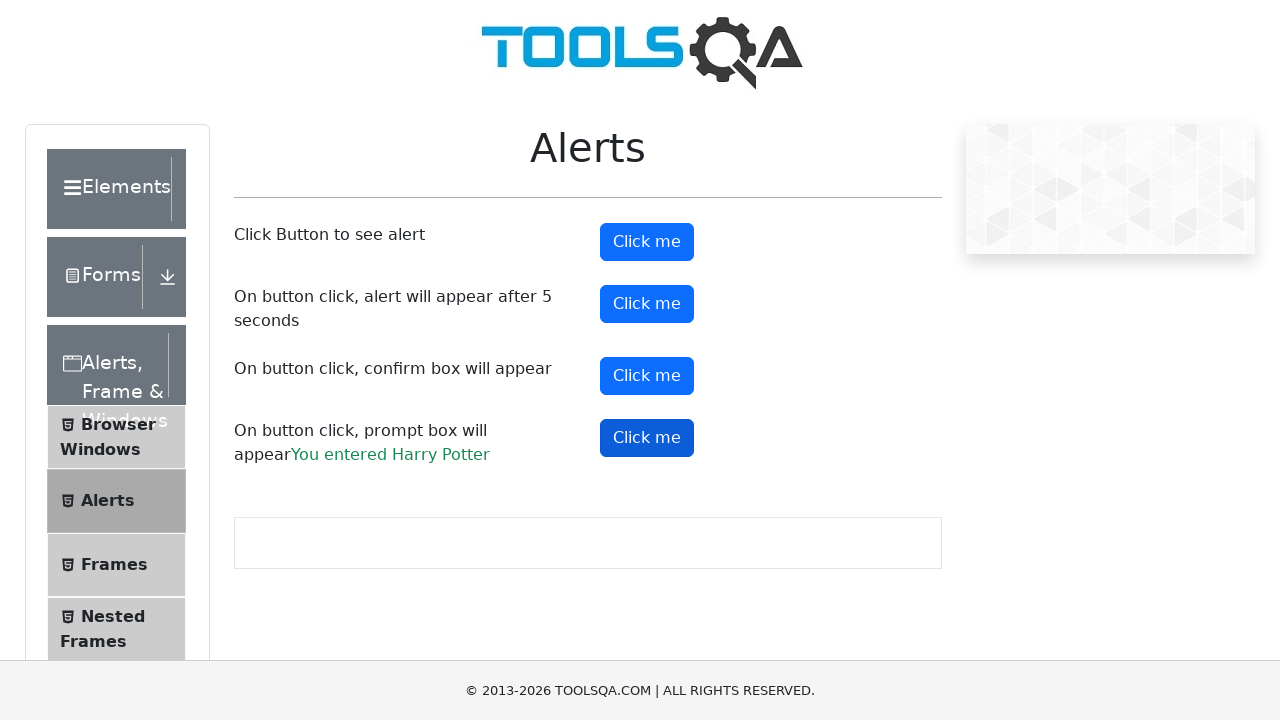

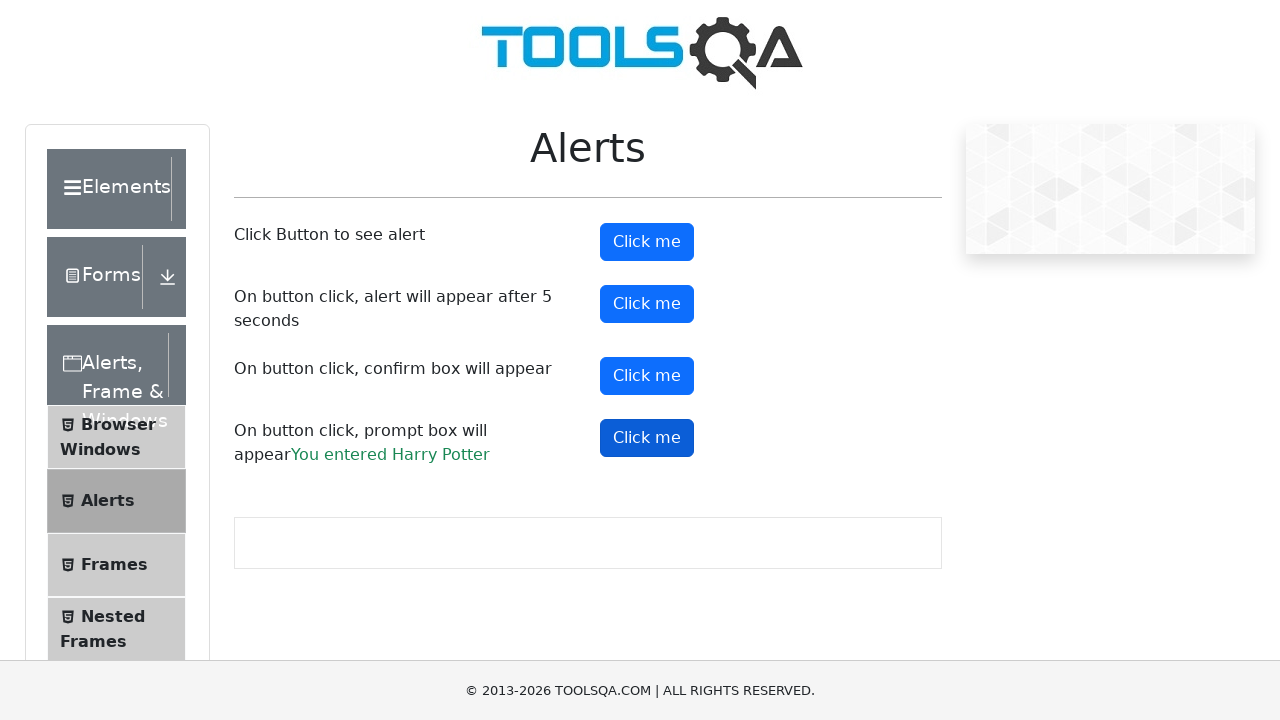